Tests Flipkart homepage menu navigation by hovering over each main menu option to trigger dropdown displays

Starting URL: https://www.flipkart.com/

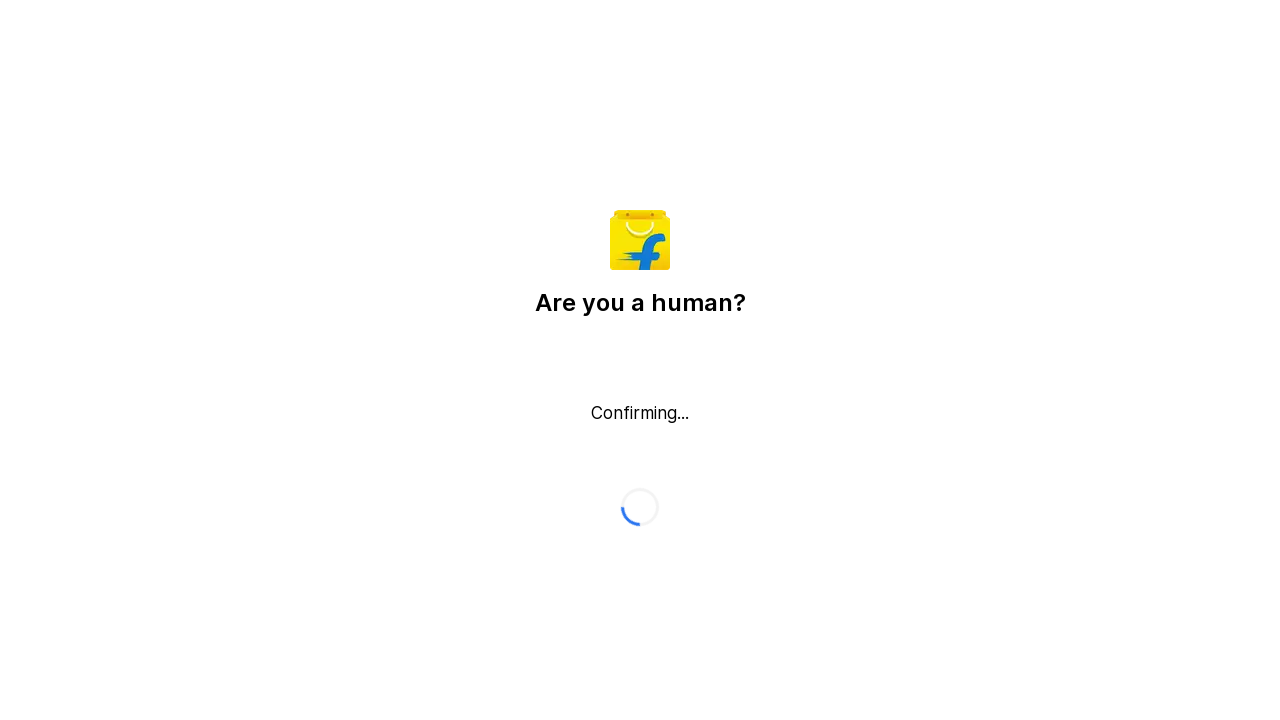

Pressed Escape to dismiss any initial popup
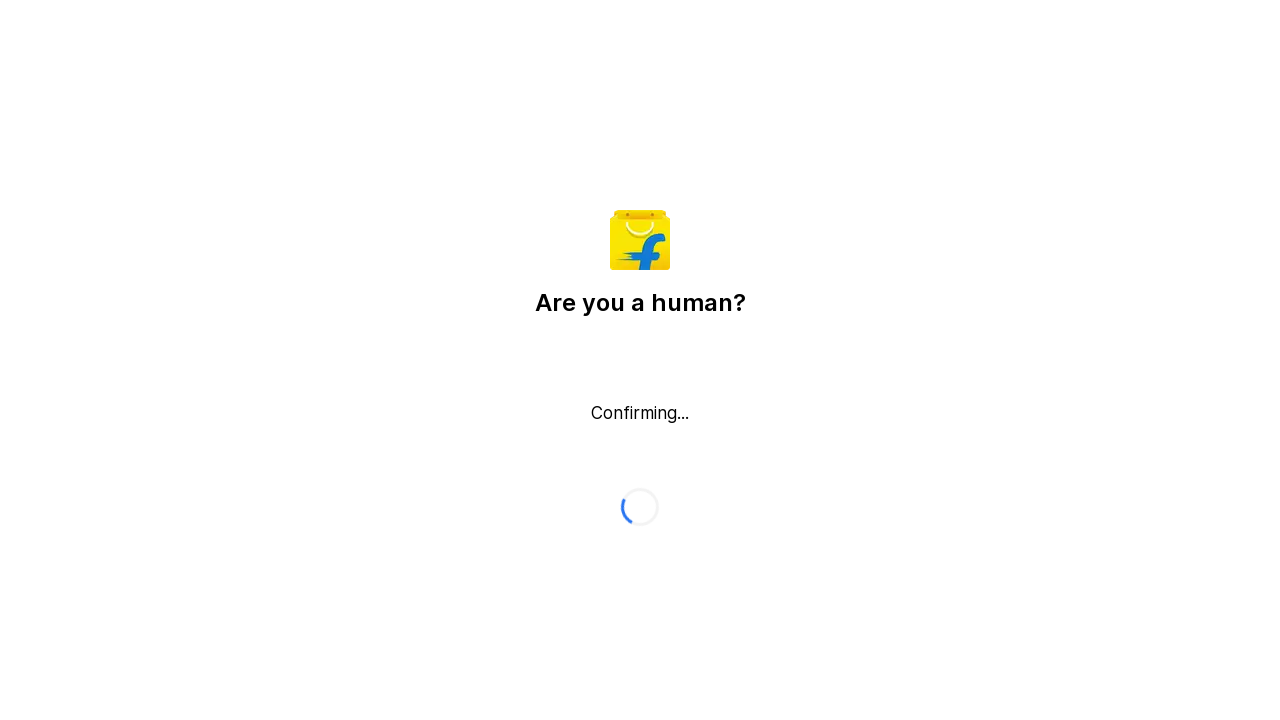

Located all main menu options on Flipkart homepage
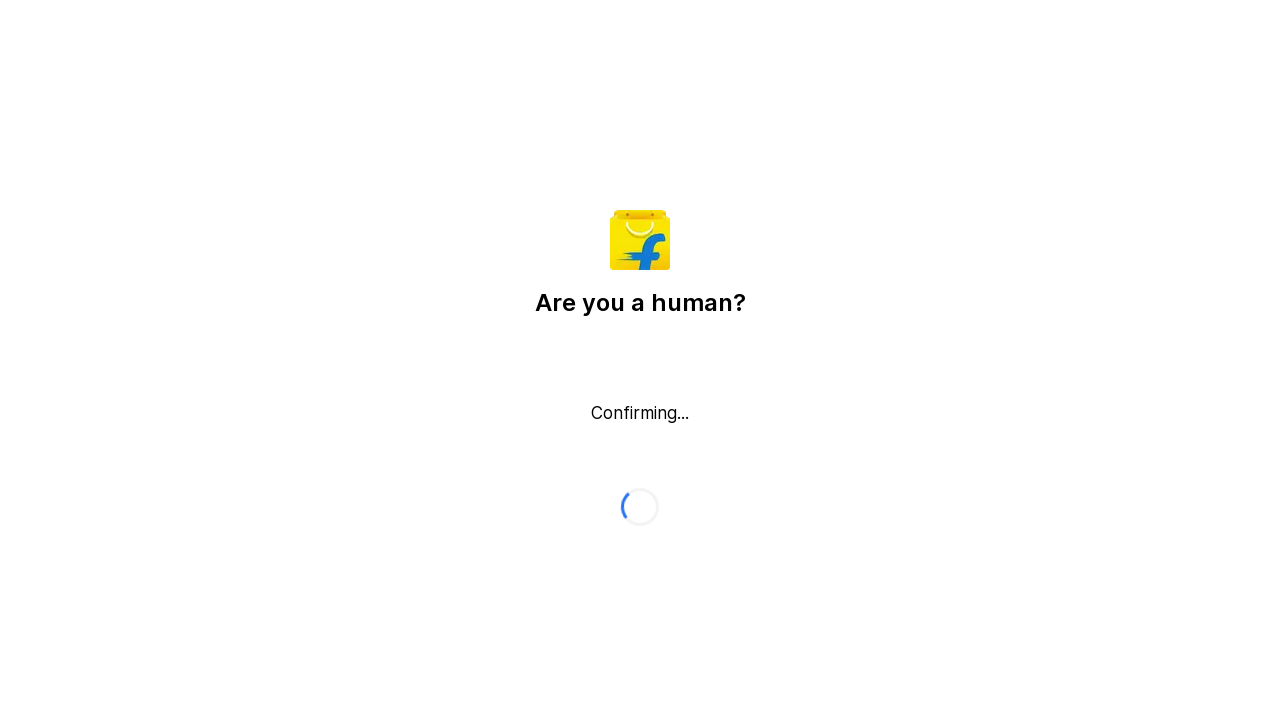

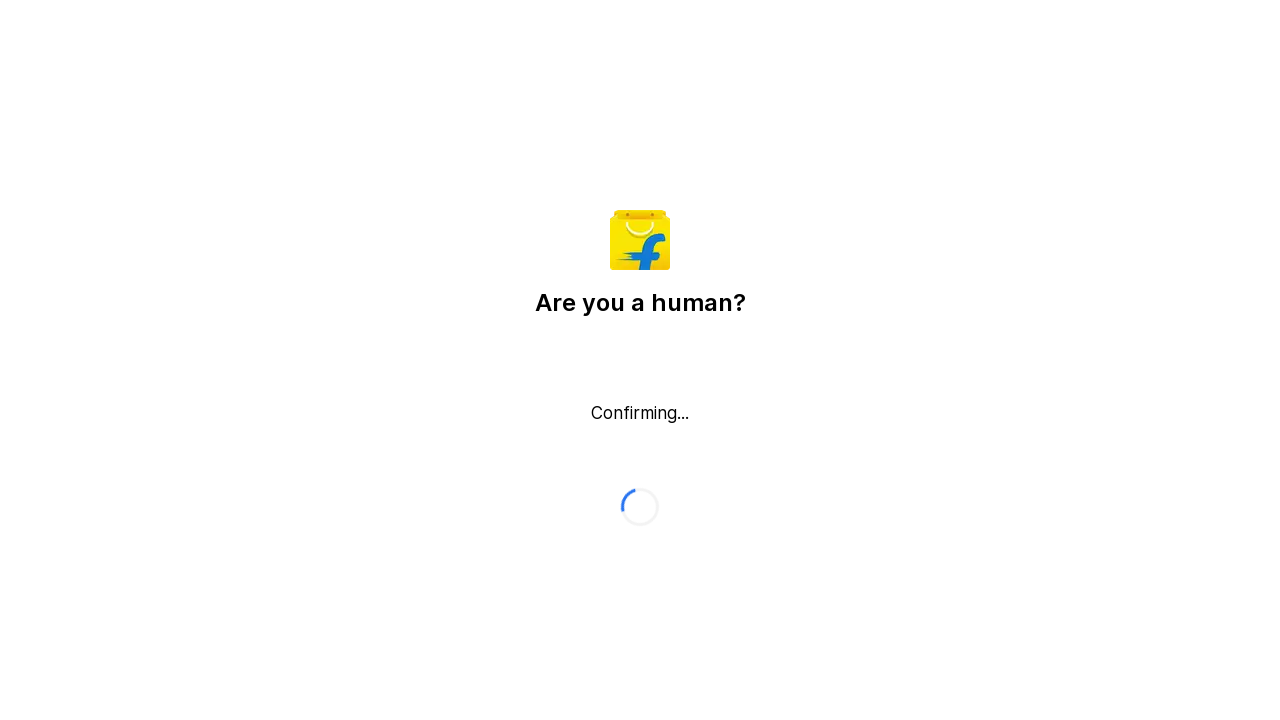